Tests login failure with invalid username but valid password

Starting URL: https://the-internet.herokuapp.com/login

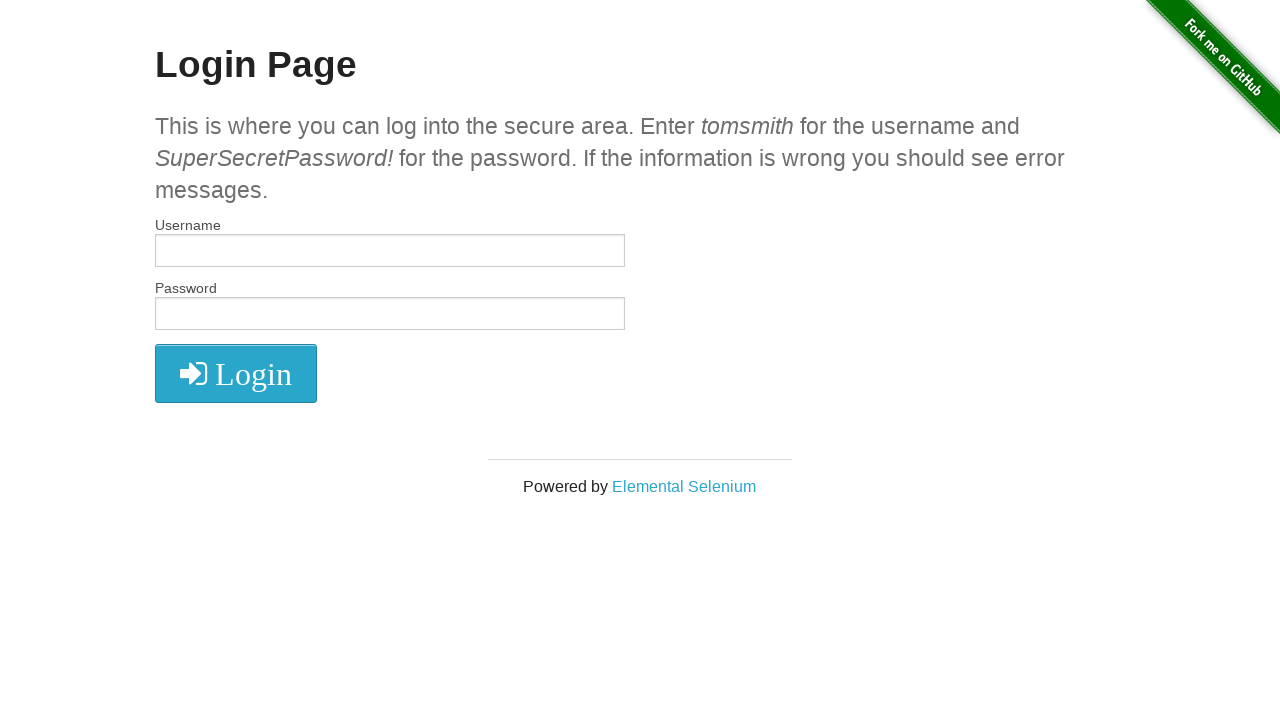

Clicked username field at (390, 251) on #username
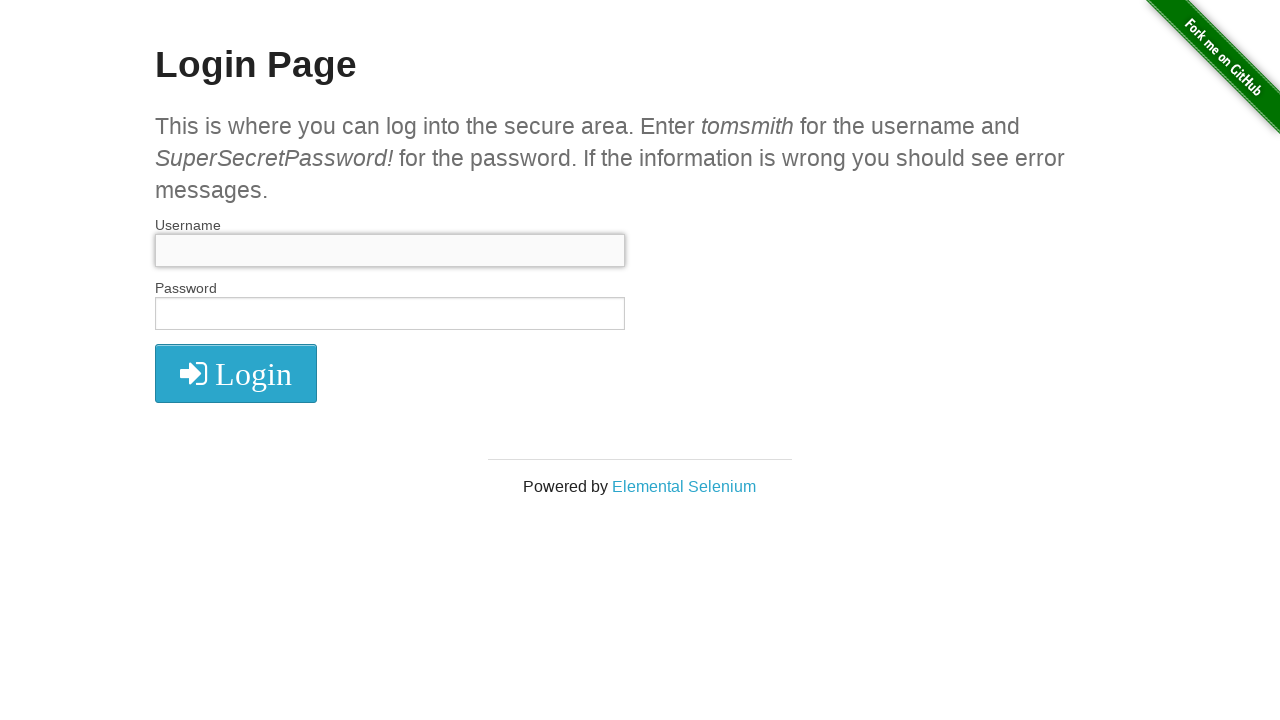

Filled username field with invalid username 'tomsmith-old' on #username
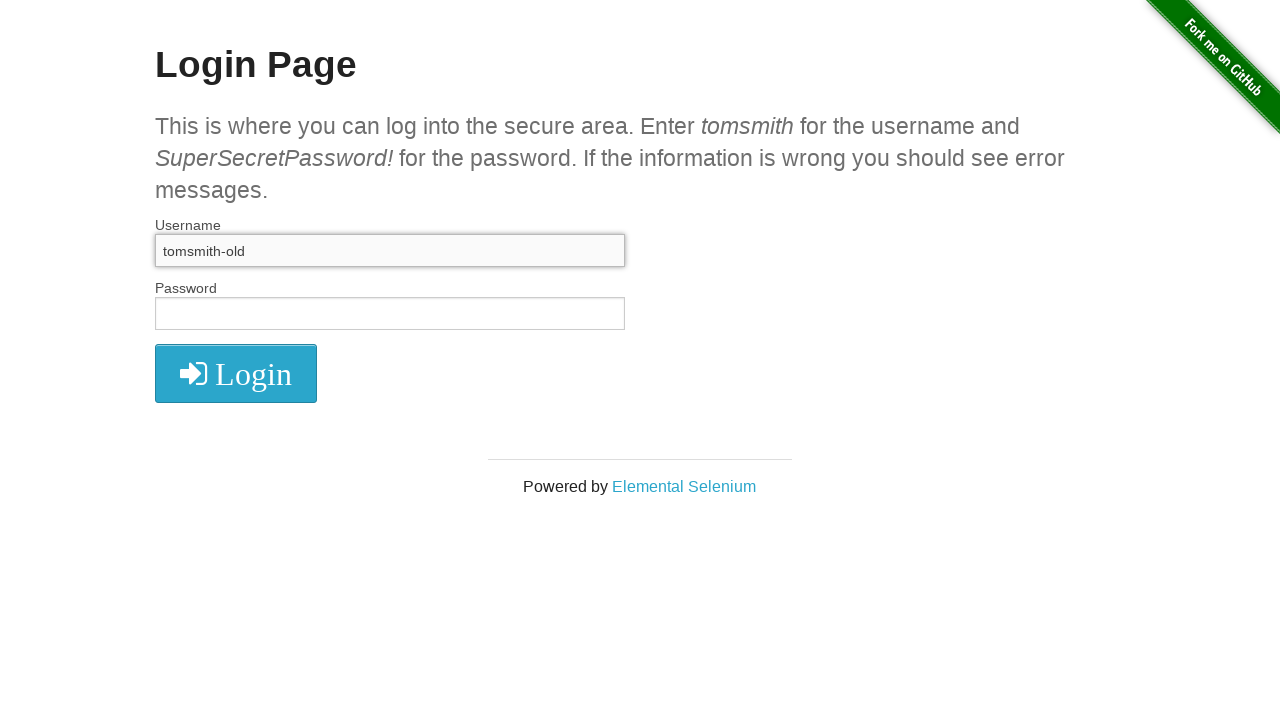

Clicked password field at (390, 314) on #password
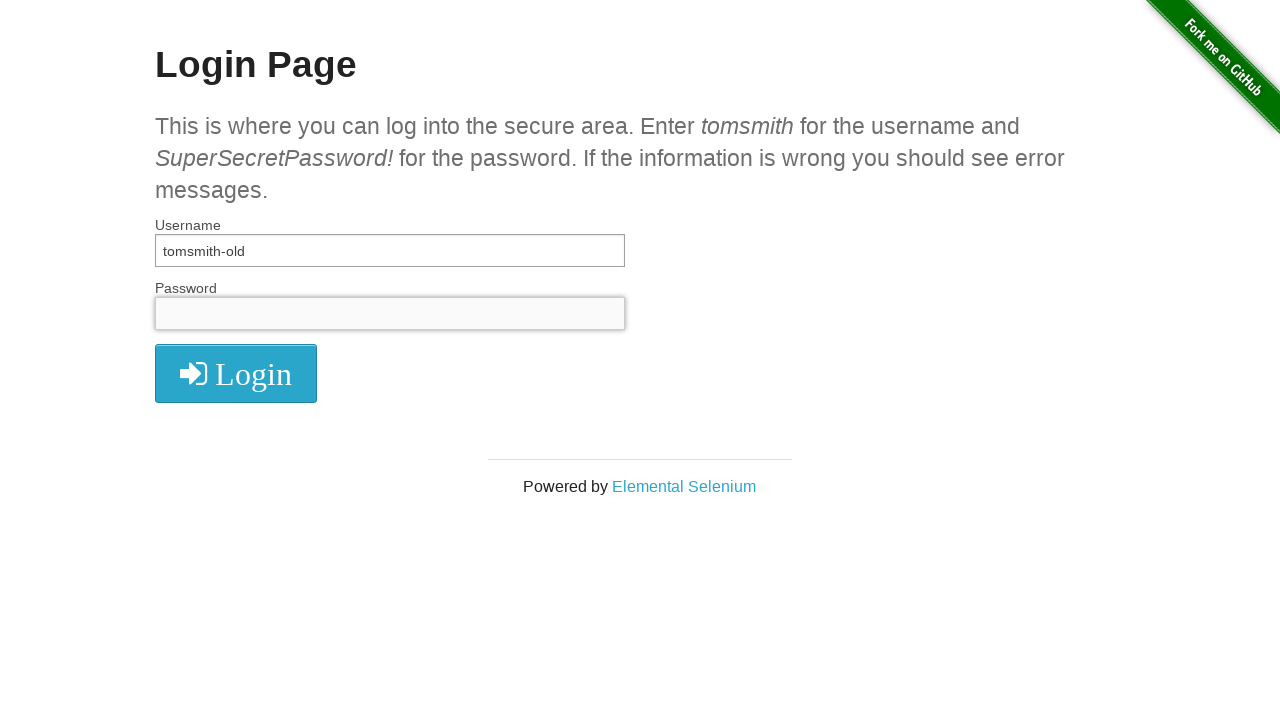

Filled password field with valid password 'SuperSecretPassword!' on #password
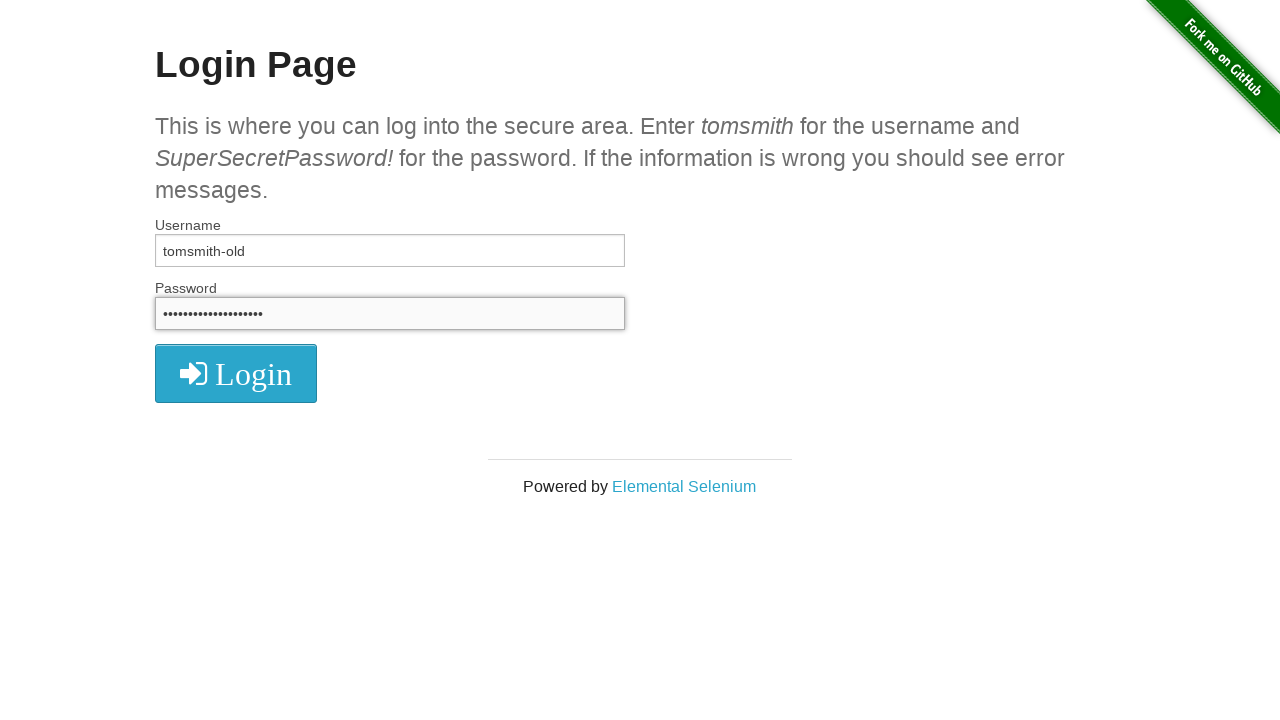

Clicked login button to attempt authentication at (236, 373) on button[type='submit']
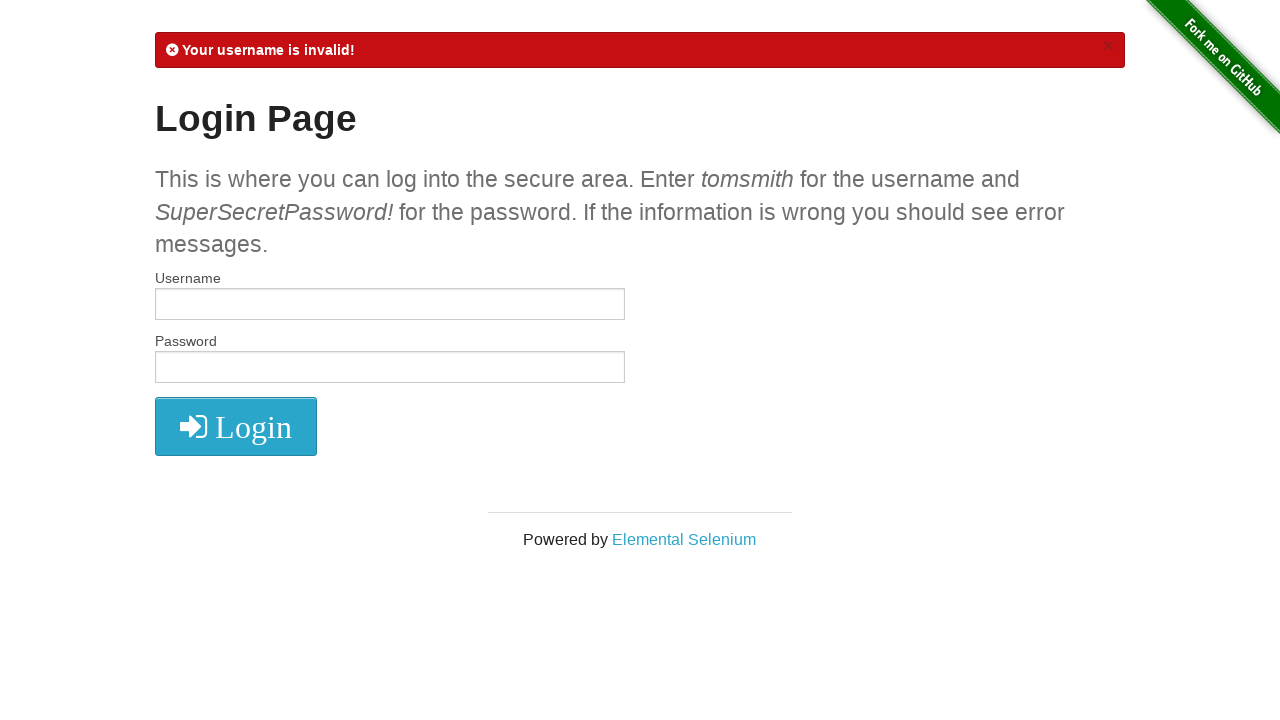

Login failure flash message appeared
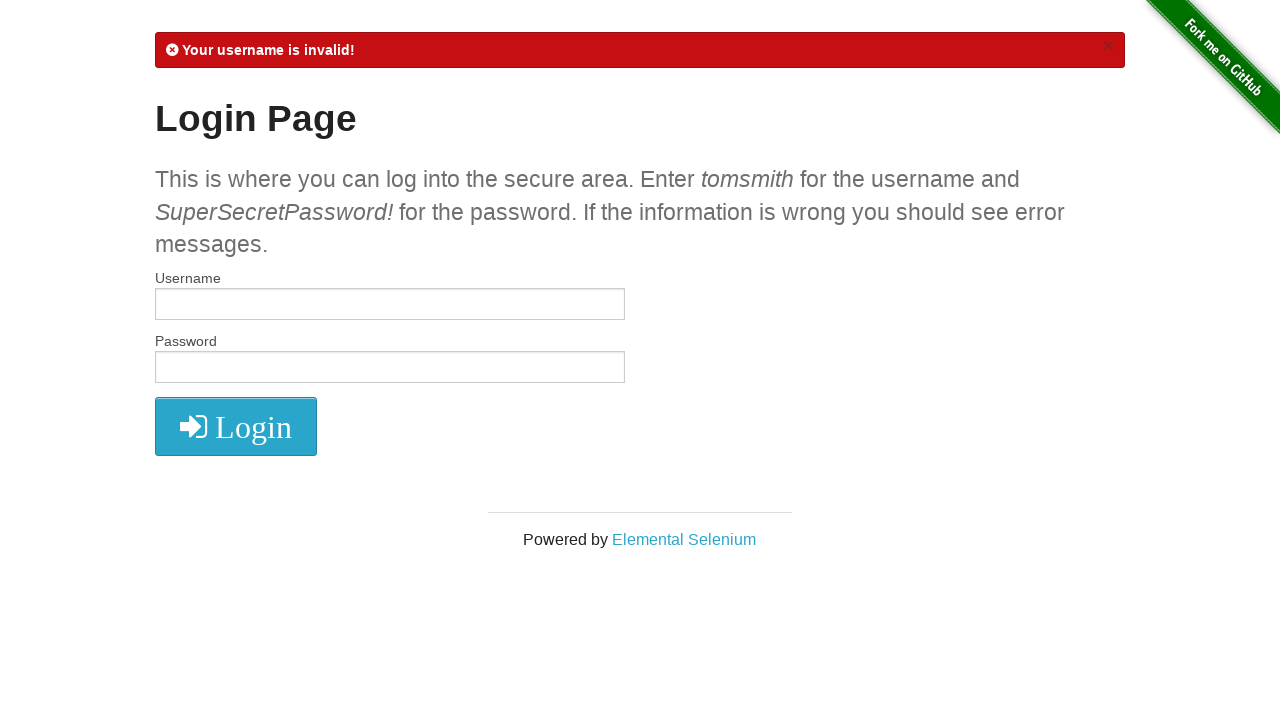

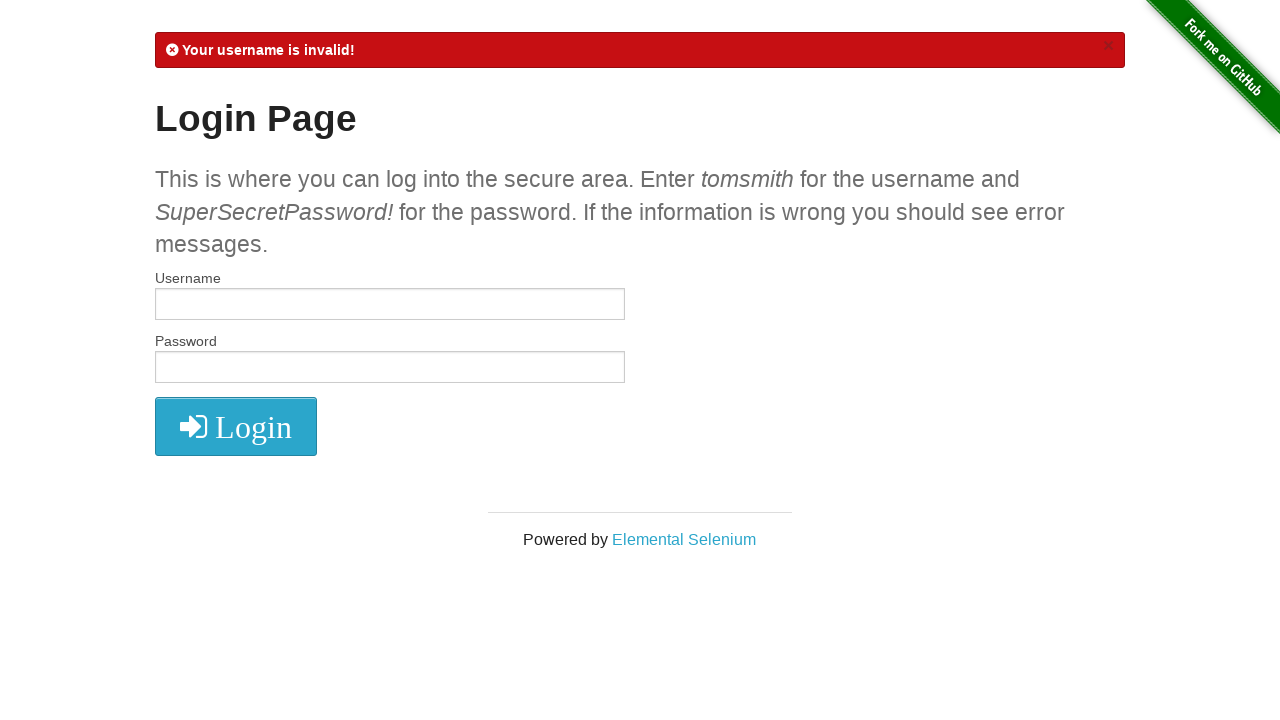